Tests drag and drop using click-hold-move-release approach by dragging an element by offset coordinates

Starting URL: https://demoqa.com/droppable

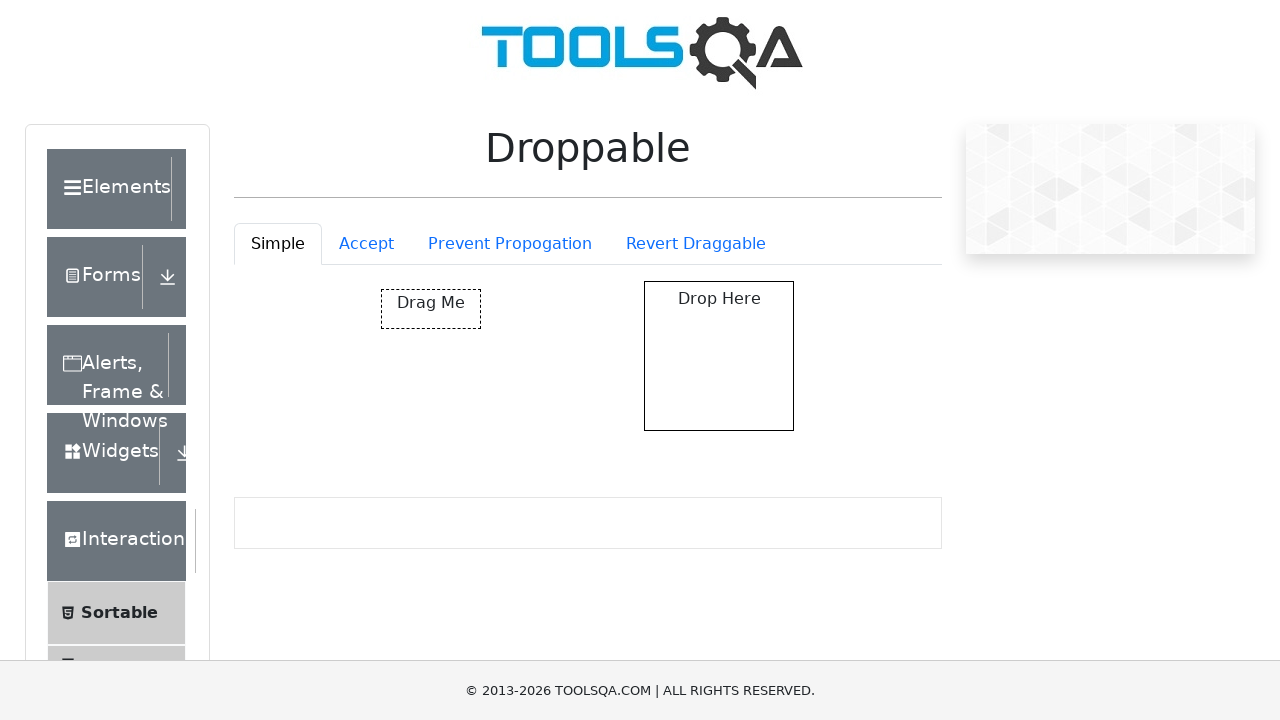

Navigated to droppable demo page
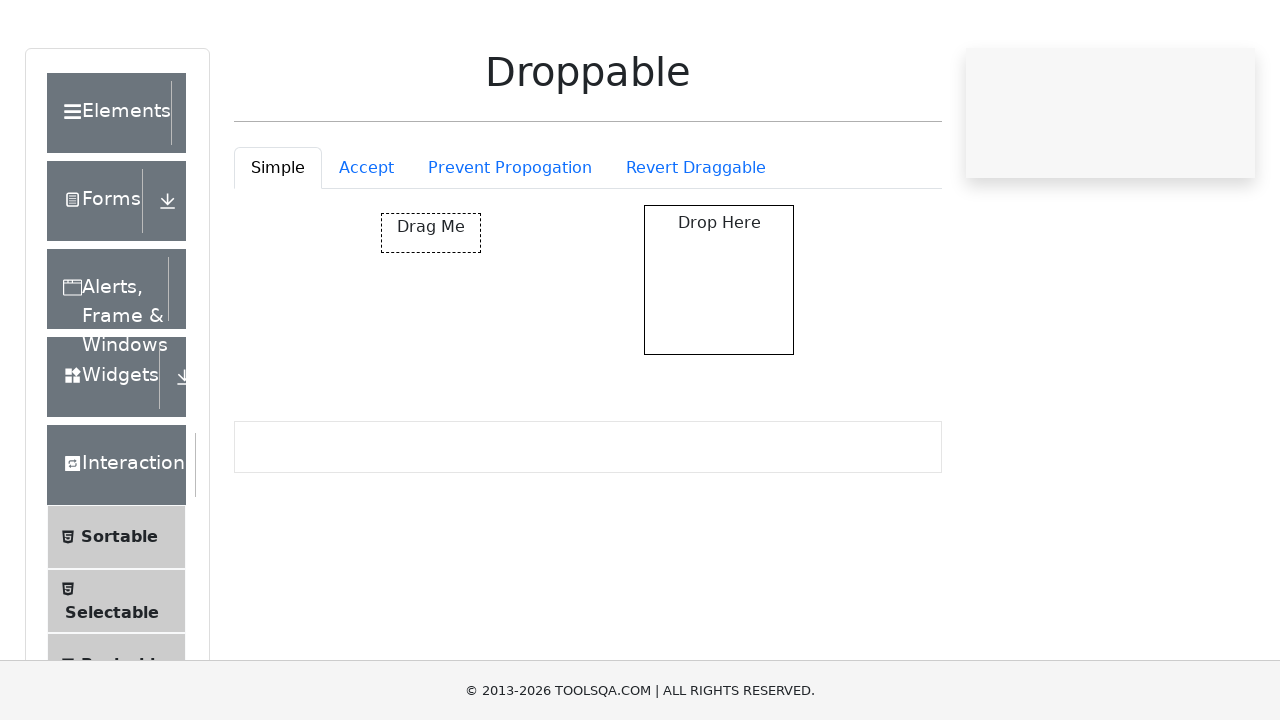

Located draggable source element
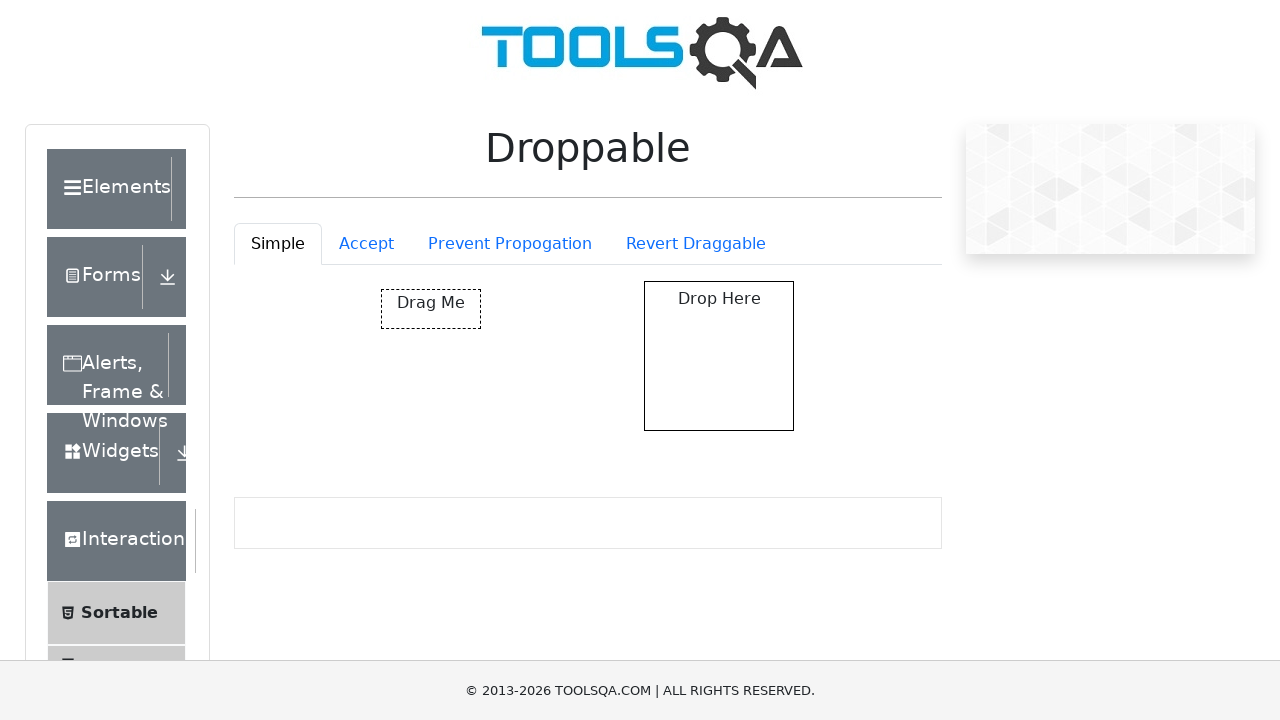

Located droppable target element
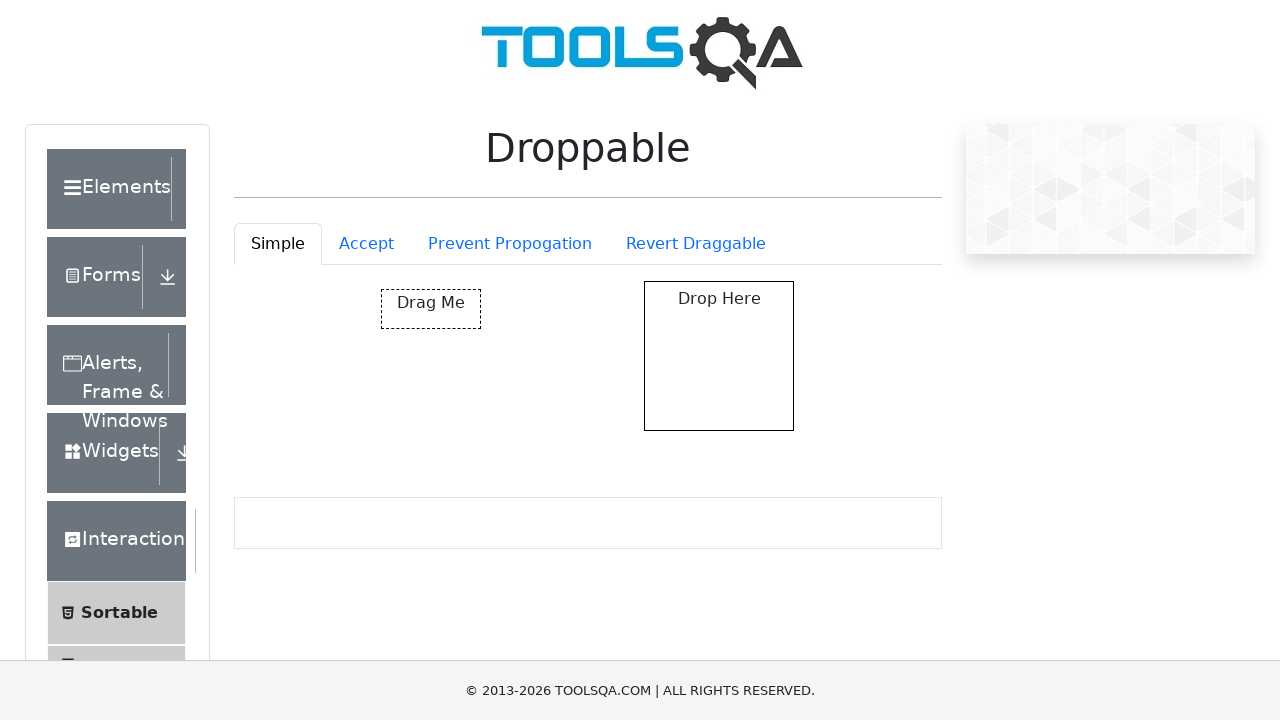

Retrieved bounding box coordinates of draggable element
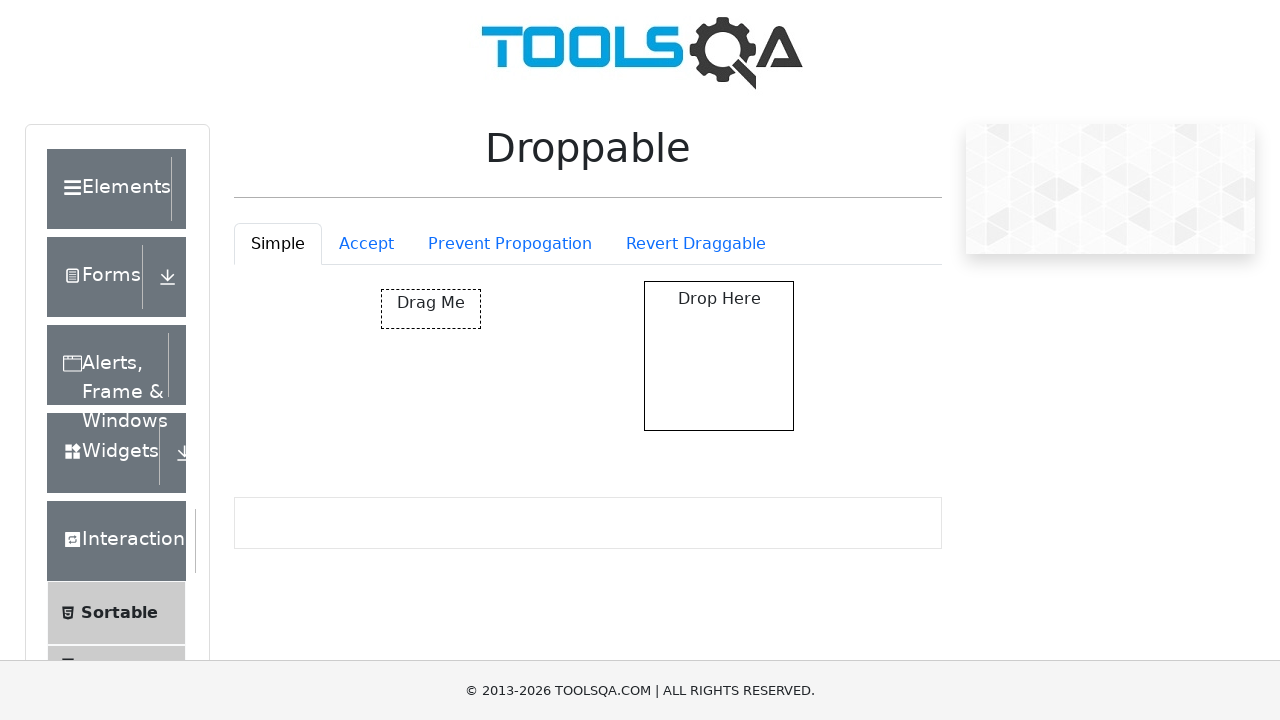

Moved mouse to center of draggable element at (431, 309)
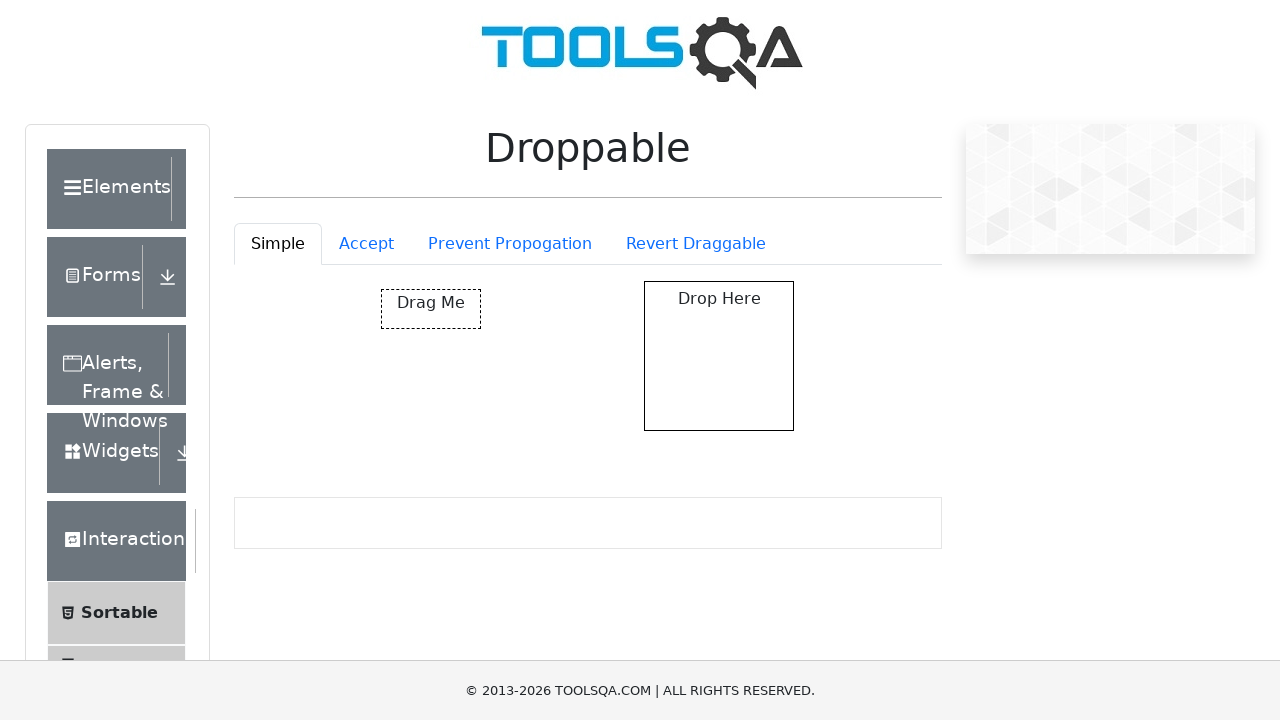

Pressed mouse button down to initiate drag at (431, 309)
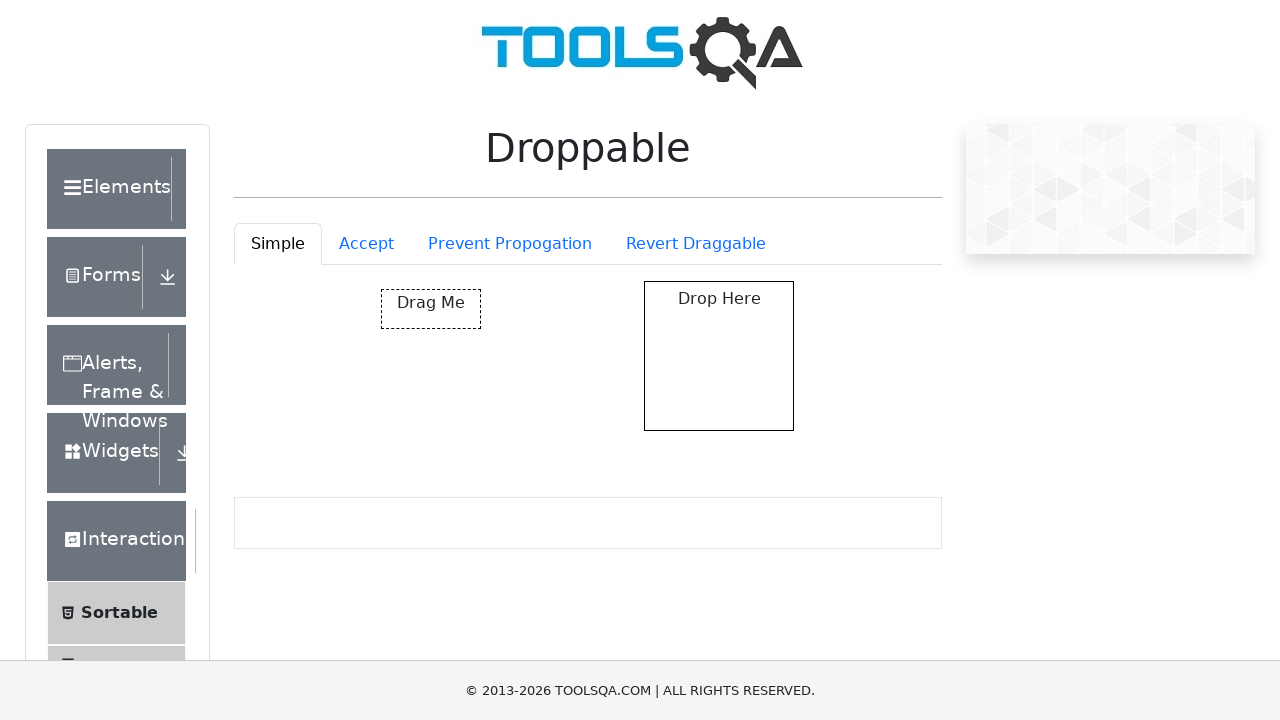

Dragged element by offset (260px right, 20px down) at (691, 329)
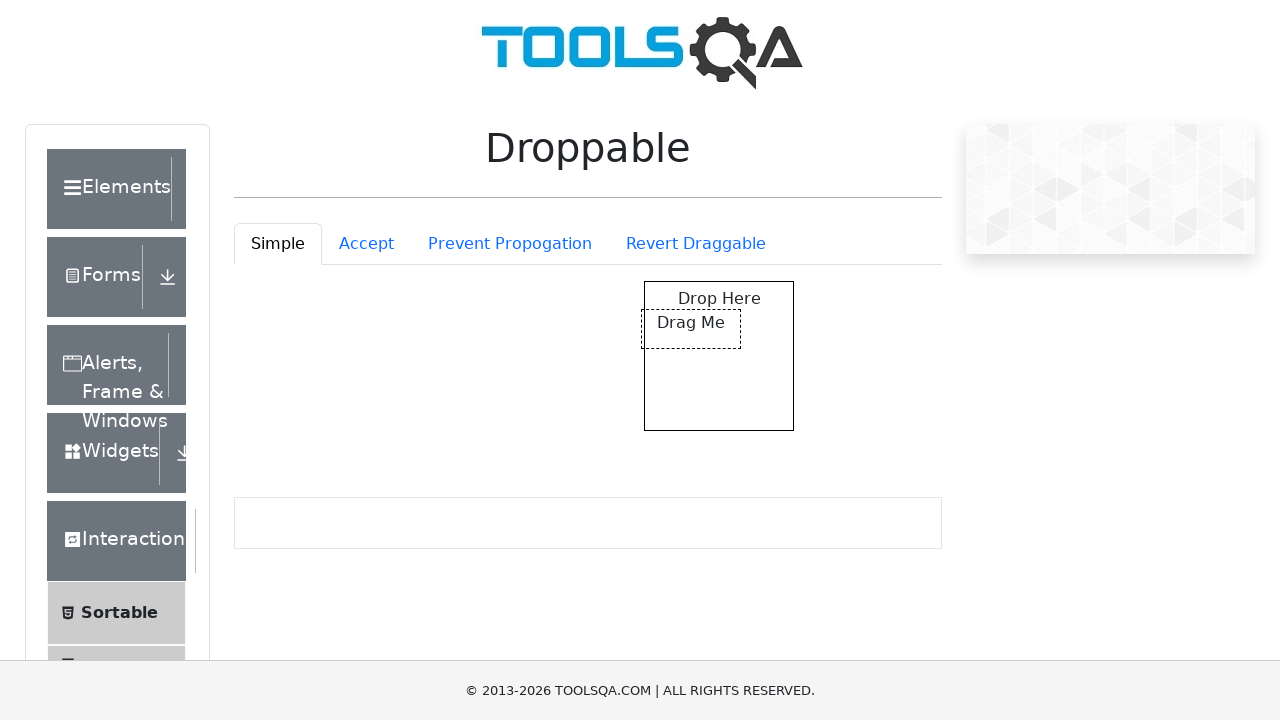

Released mouse button to complete drag and drop at (691, 329)
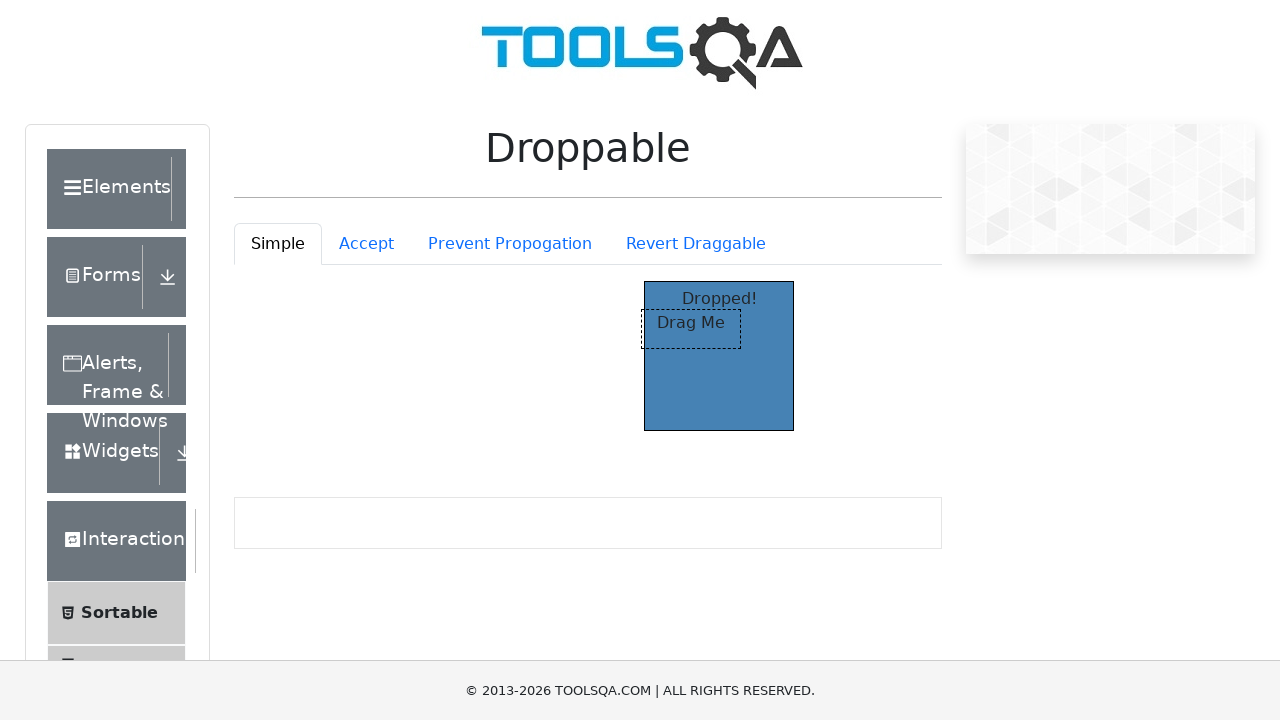

Located success message element in drop target
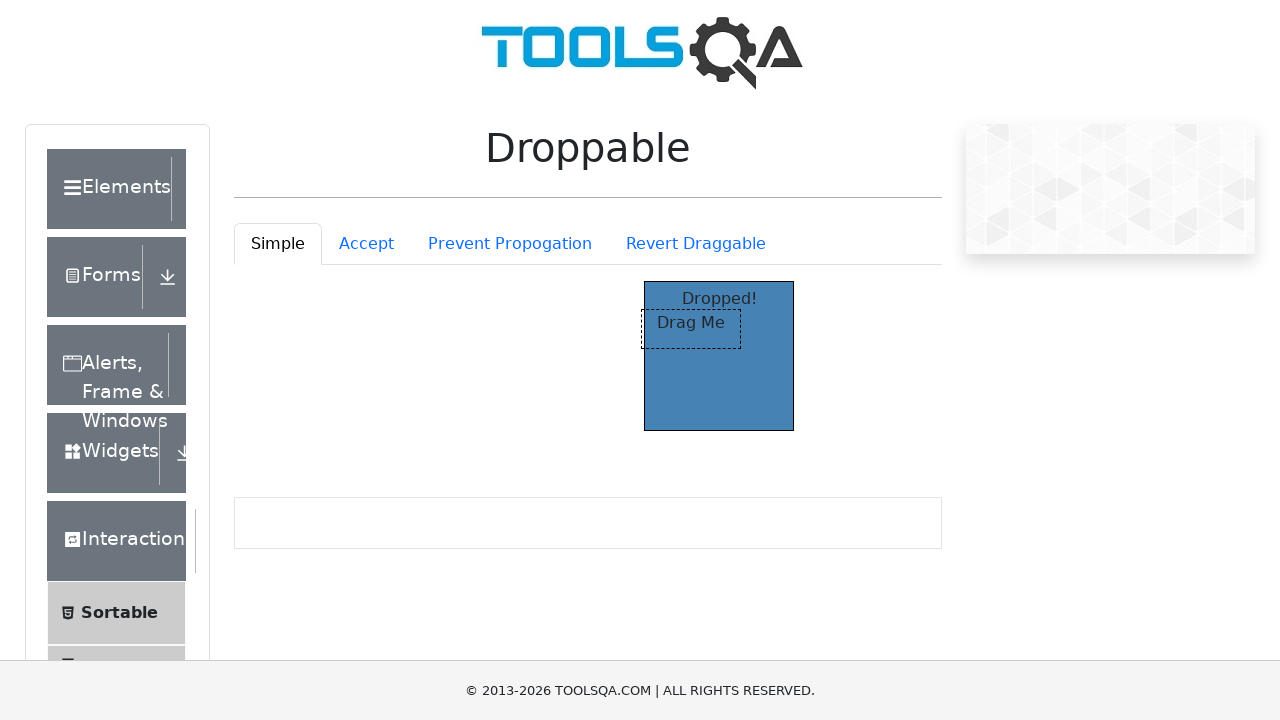

Verified that drop target displays 'Dropped!' message
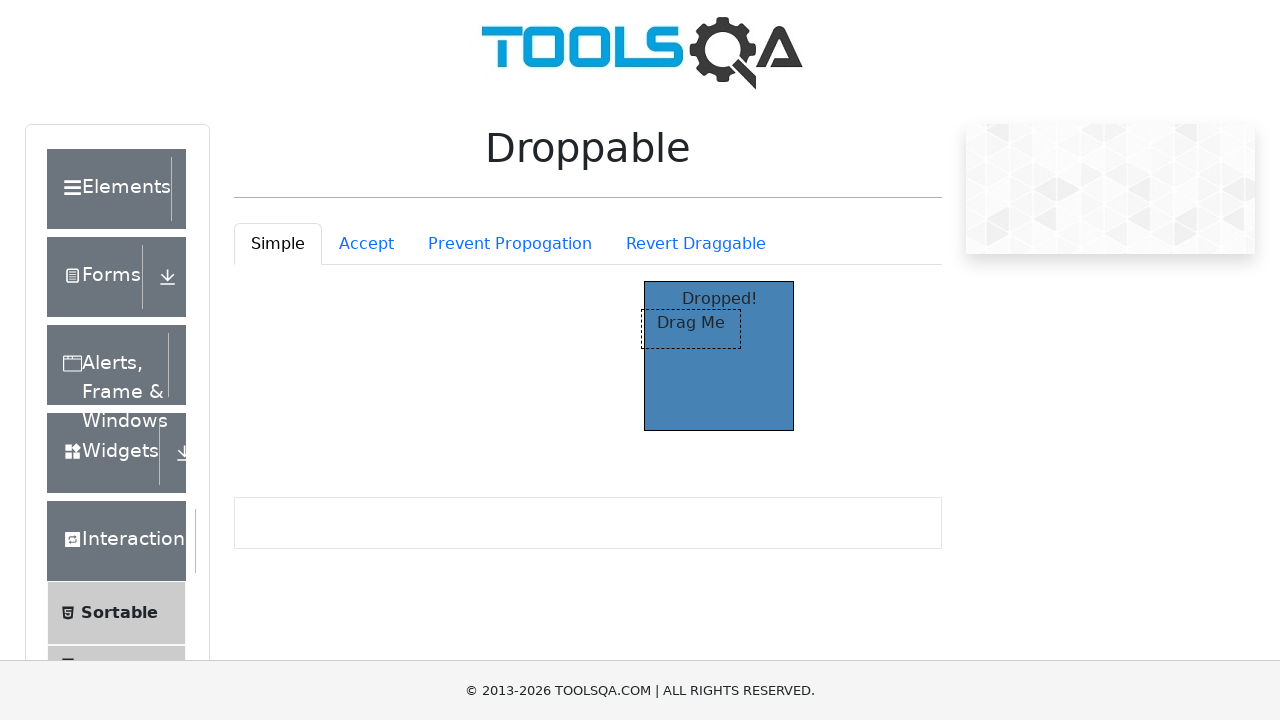

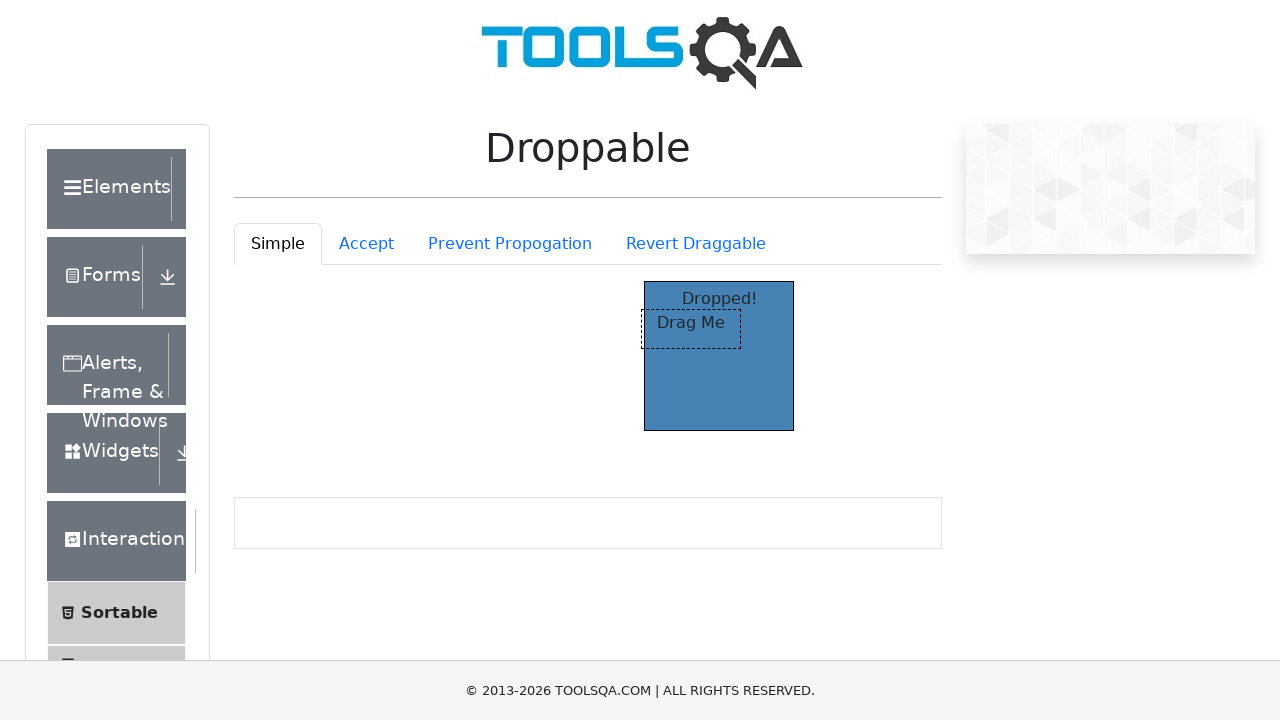